Navigates to the client page and clicks on the "Forgot password?" link to access the password recovery page.

Starting URL: https://rahulshettyacademy.com/client/

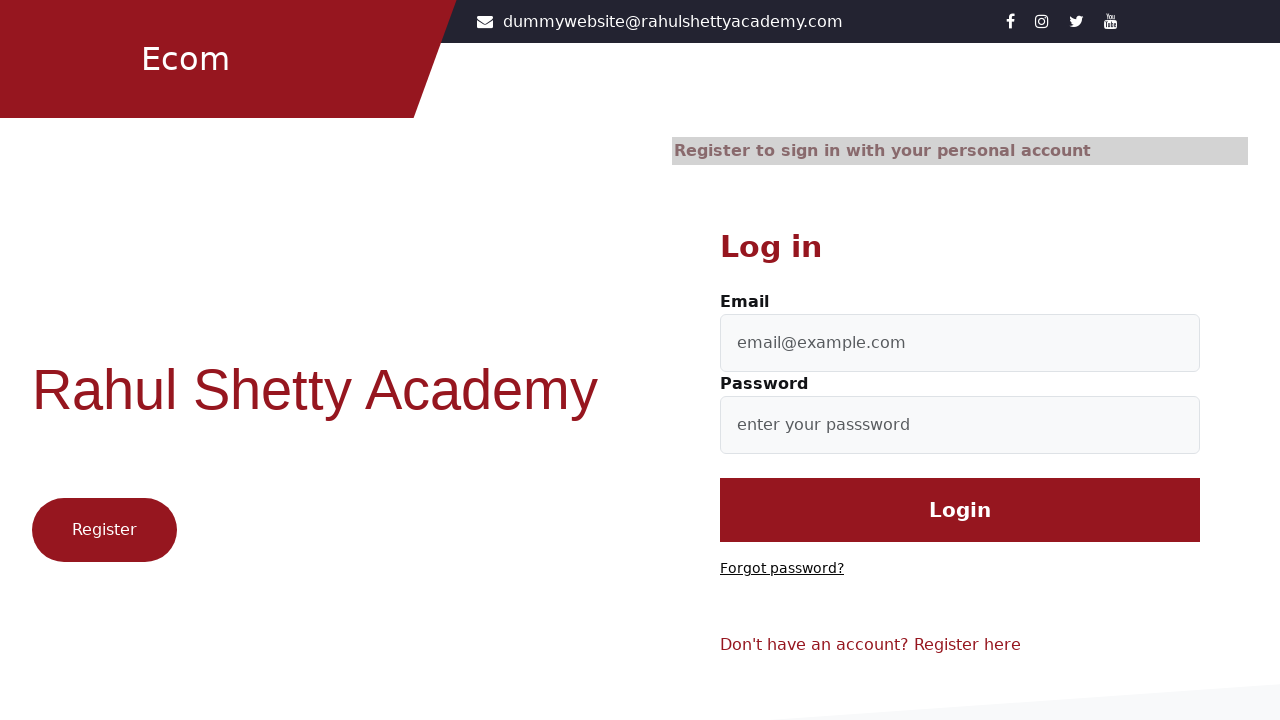

Navigated to client login page
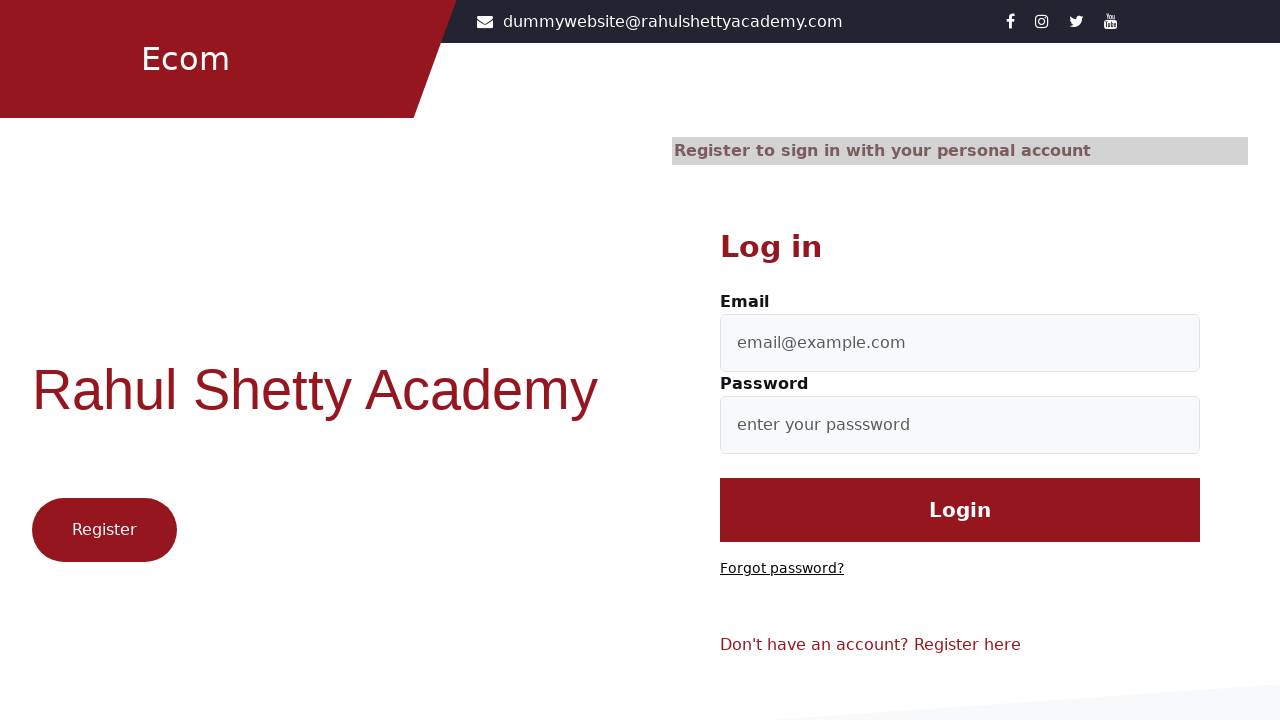

Clicked on 'Forgot password?' link at (782, 569) on text=Forgot password?
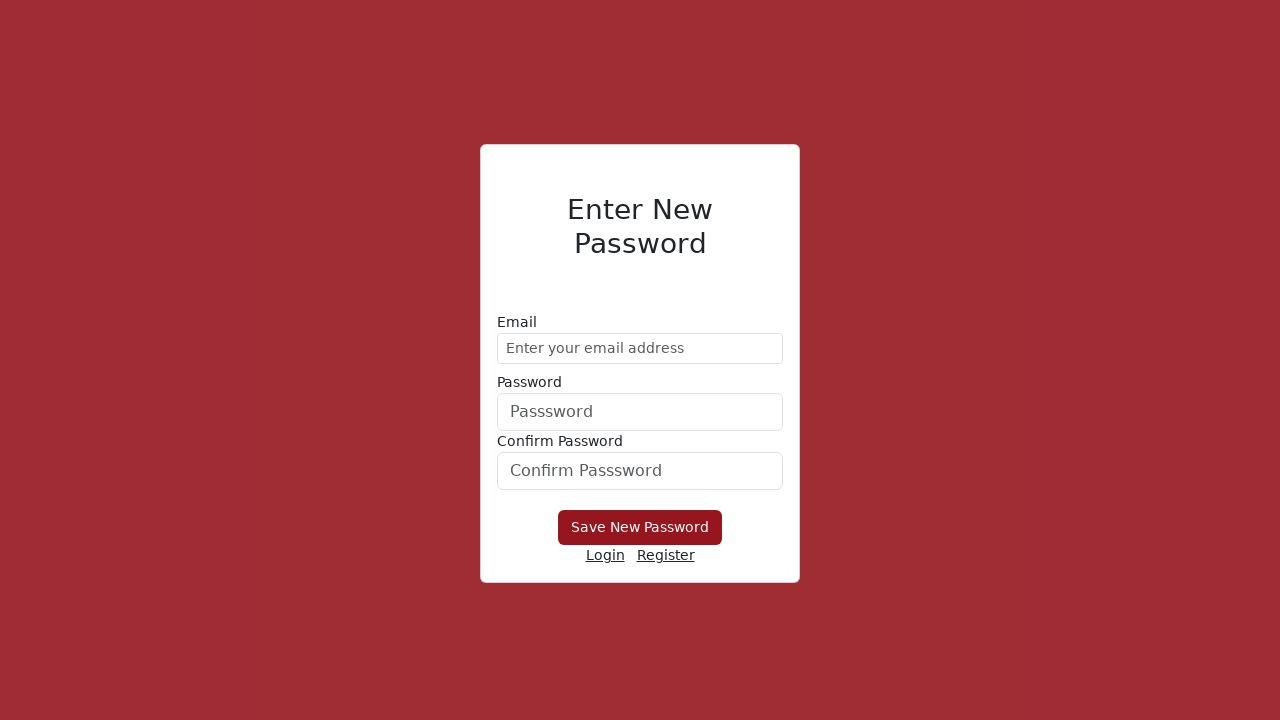

Password recovery page loaded successfully
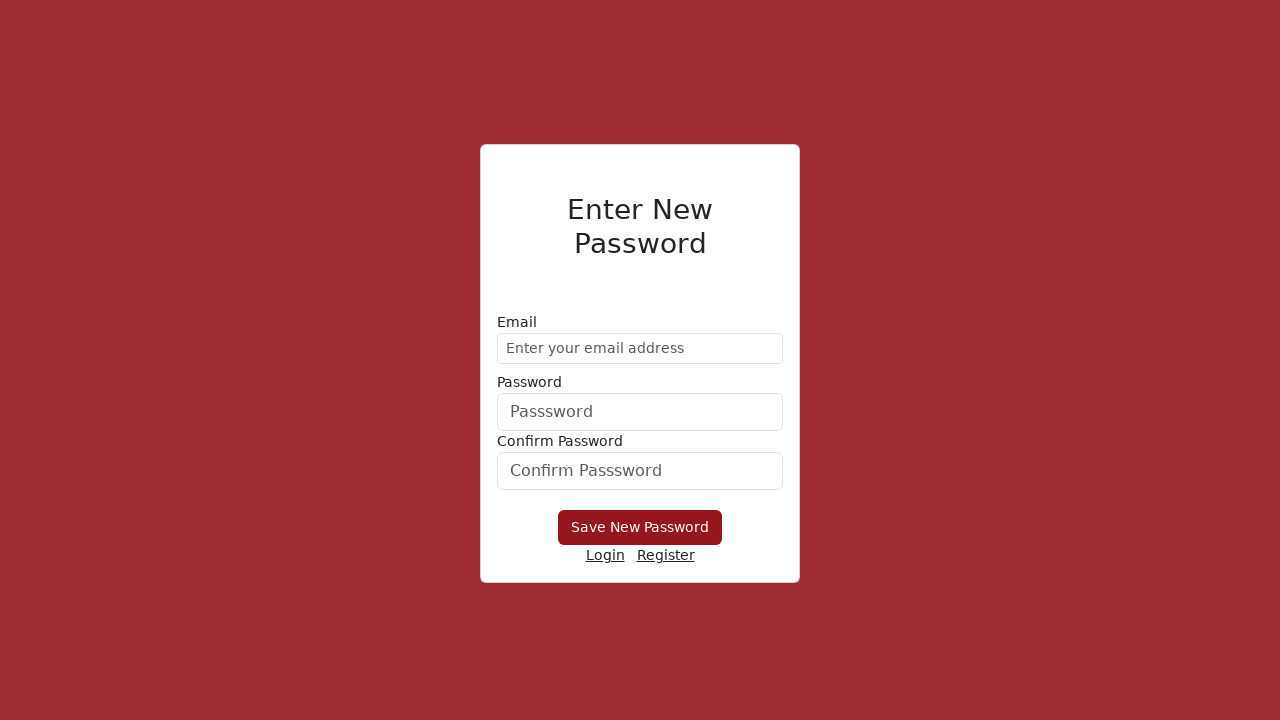

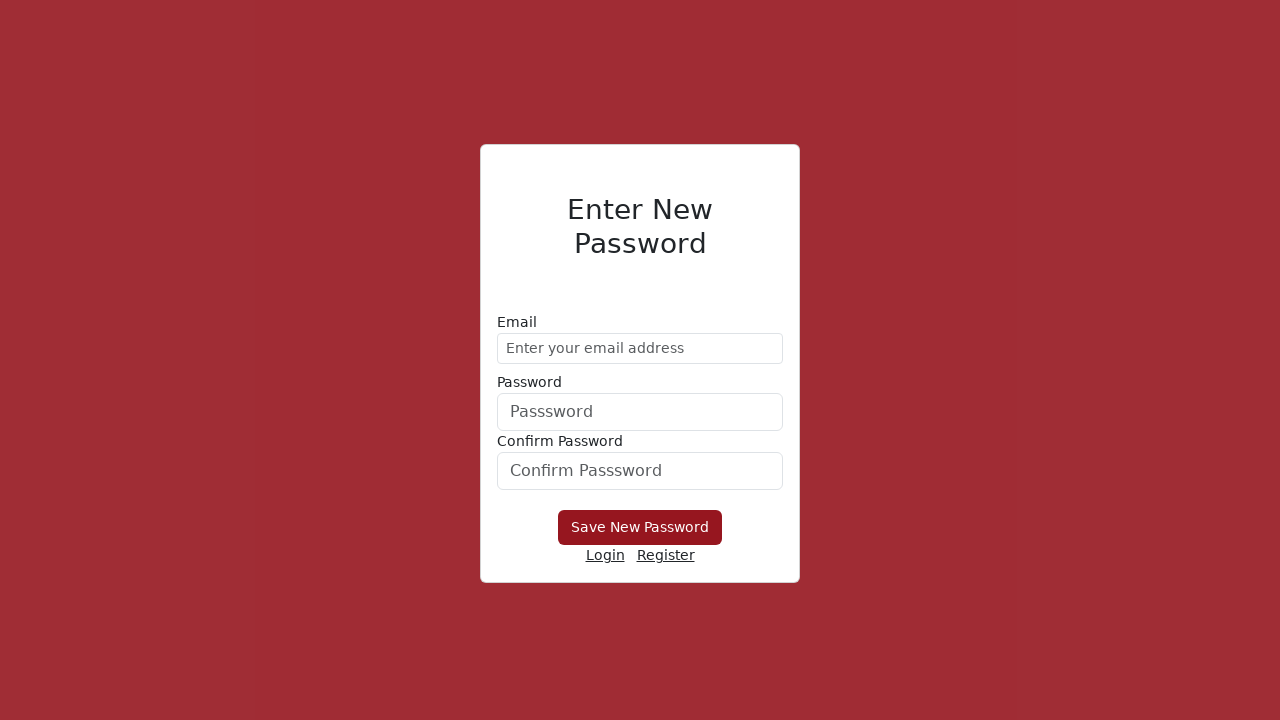